Tests the Skills dropdown on a registration form by verifying the dropdown element exists and can be interacted with to view available options.

Starting URL: http://demo.automationtesting.in/Register.html

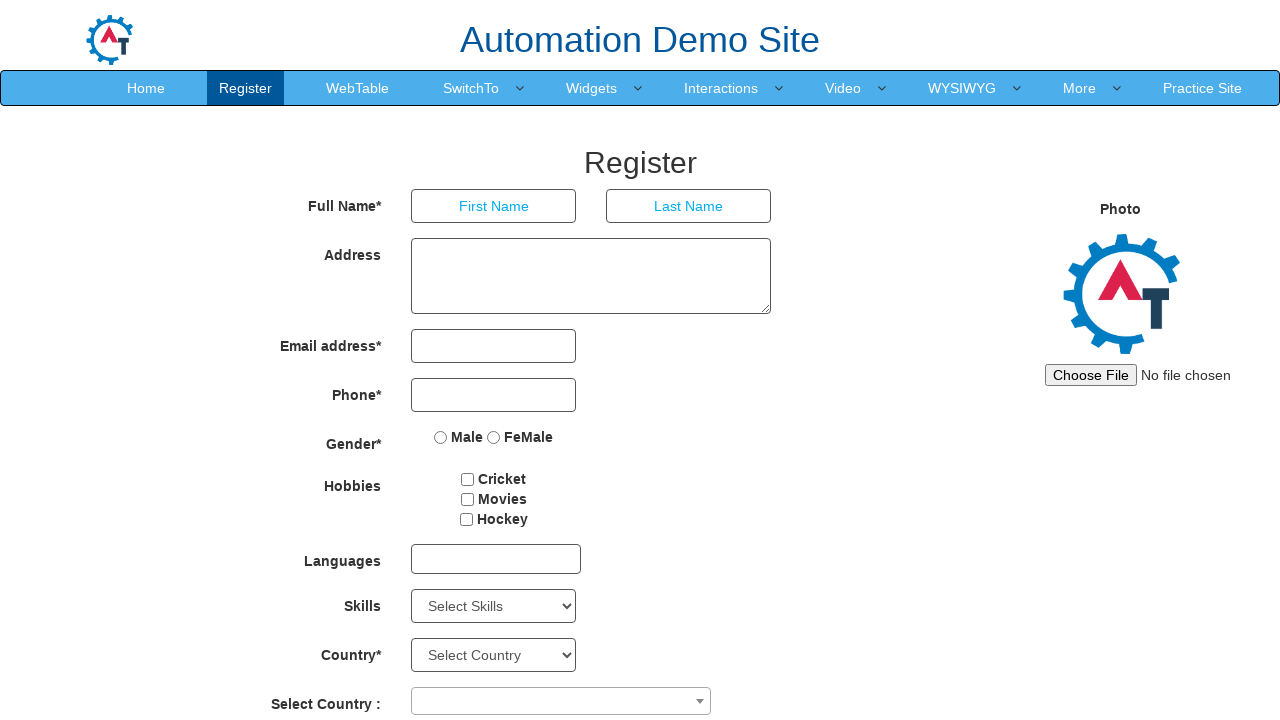

Skills dropdown element loaded and is visible
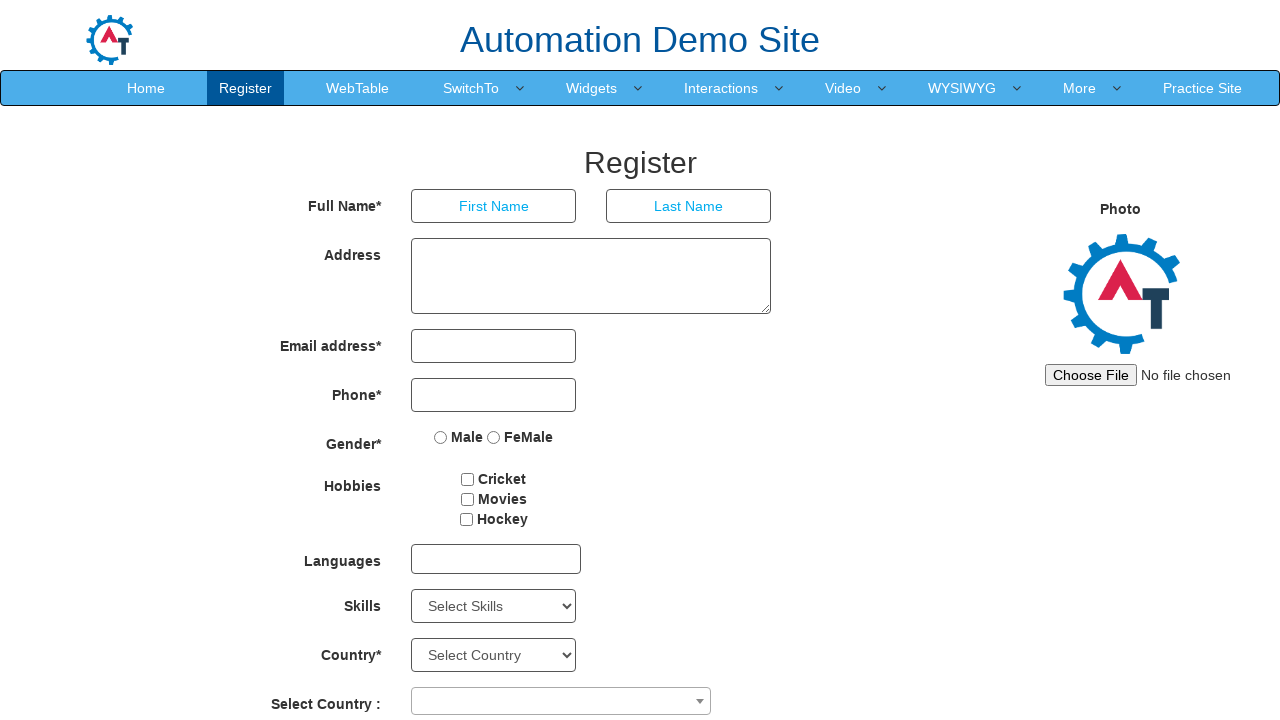

Clicked on the Skills dropdown to open it at (494, 606) on #Skills
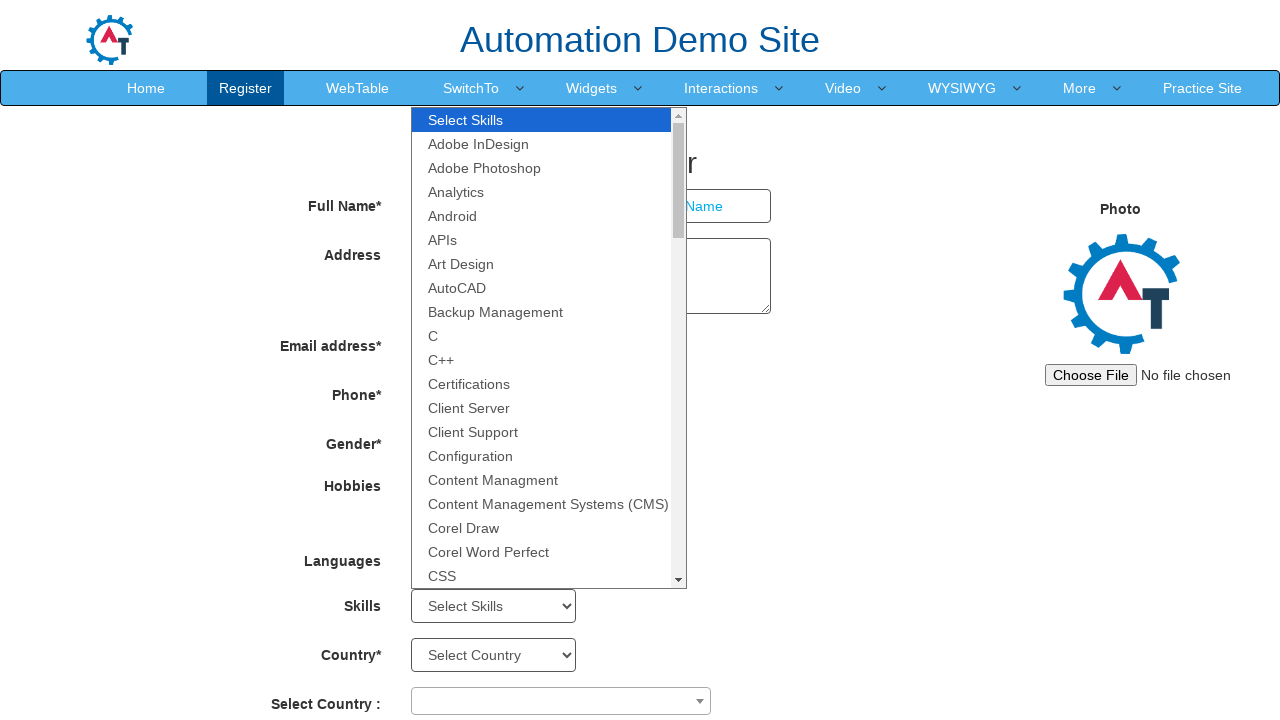

Selected 'Android' option from the Skills dropdown on #Skills
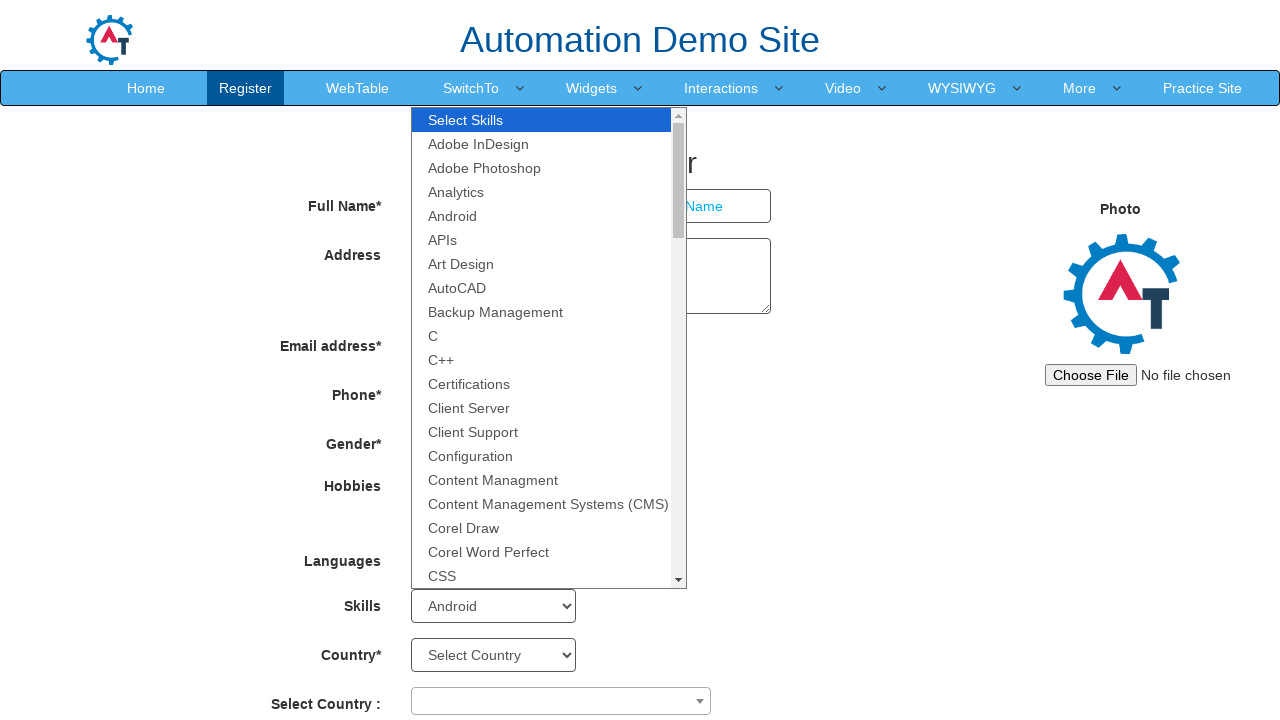

Verified that a value has been selected in the Skills dropdown
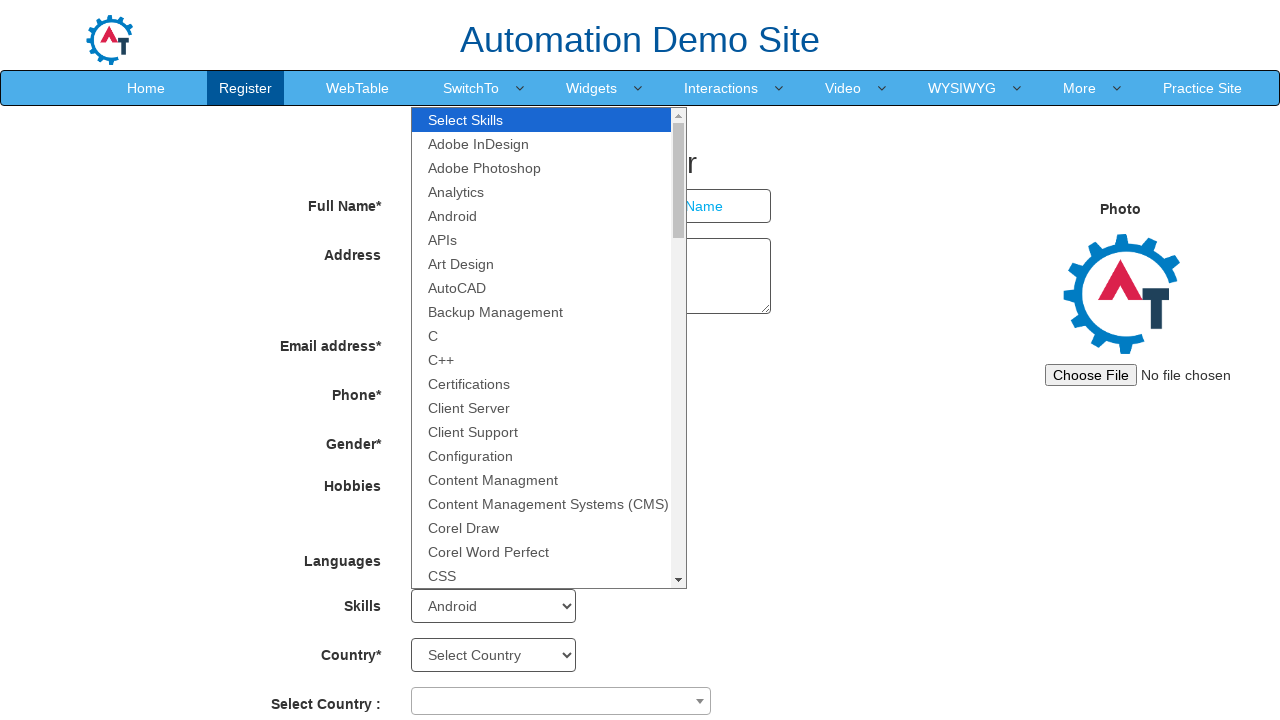

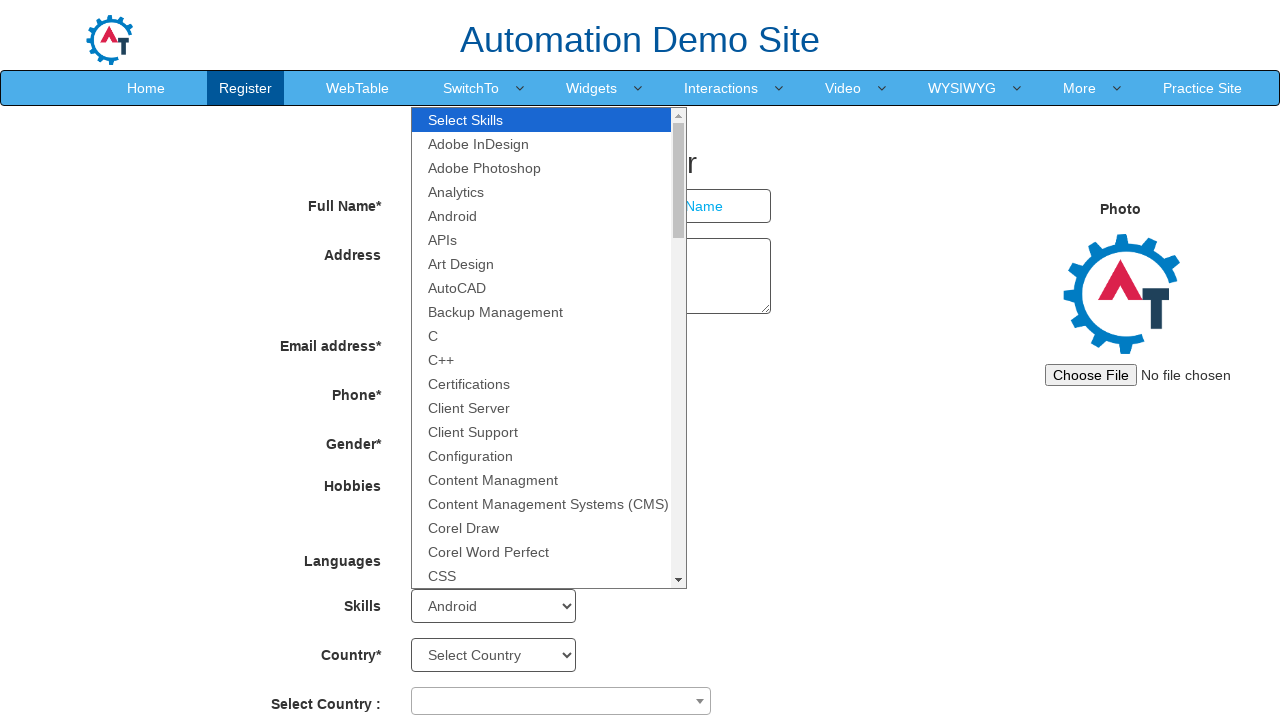